Tests single click functionality on a button and verifies the click message appears

Starting URL: https://demoqa.com/buttons

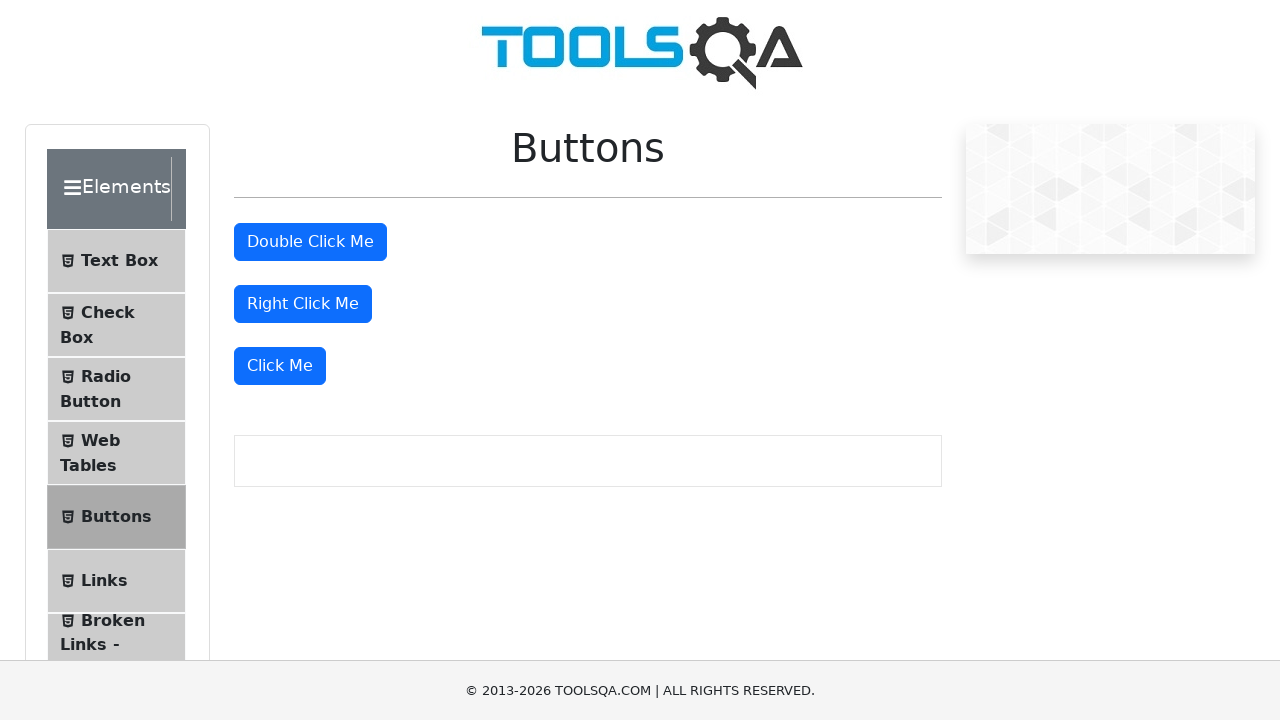

Clicked the dynamic click button (third primary button) at (280, 366) on xpath=(//button[@class='btn btn-primary'])[3]
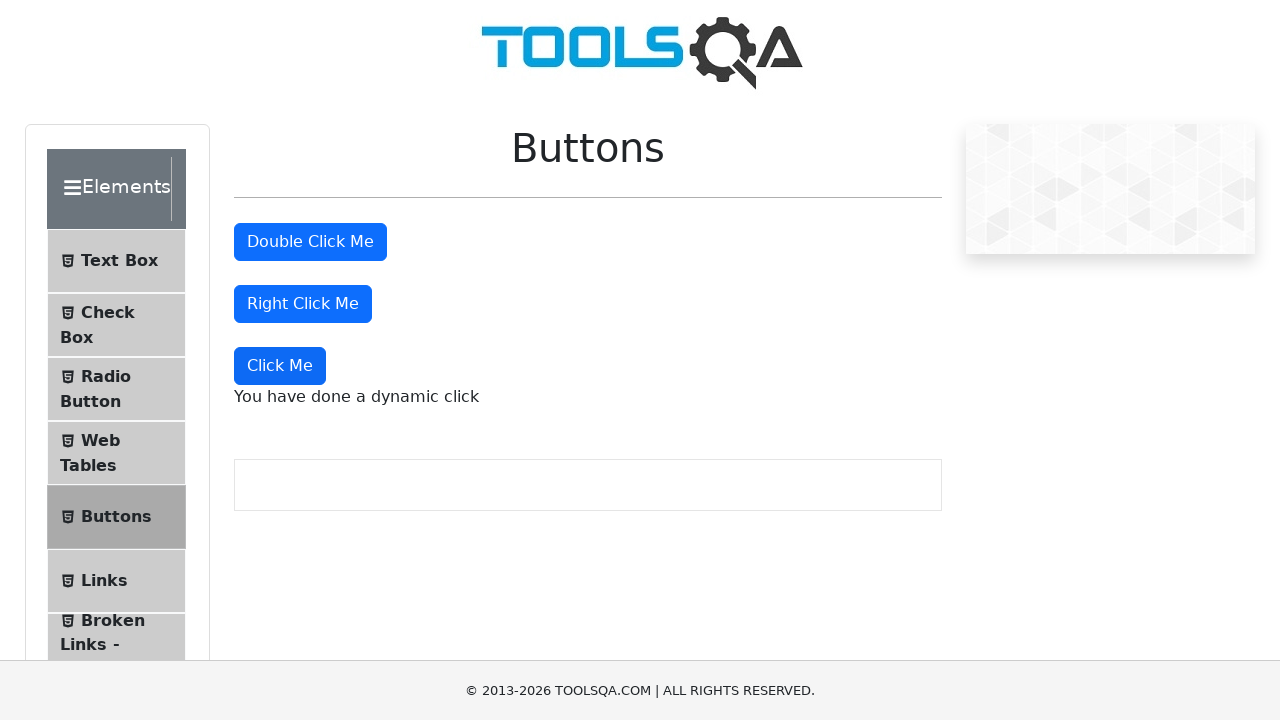

Verified the dynamic click message appeared
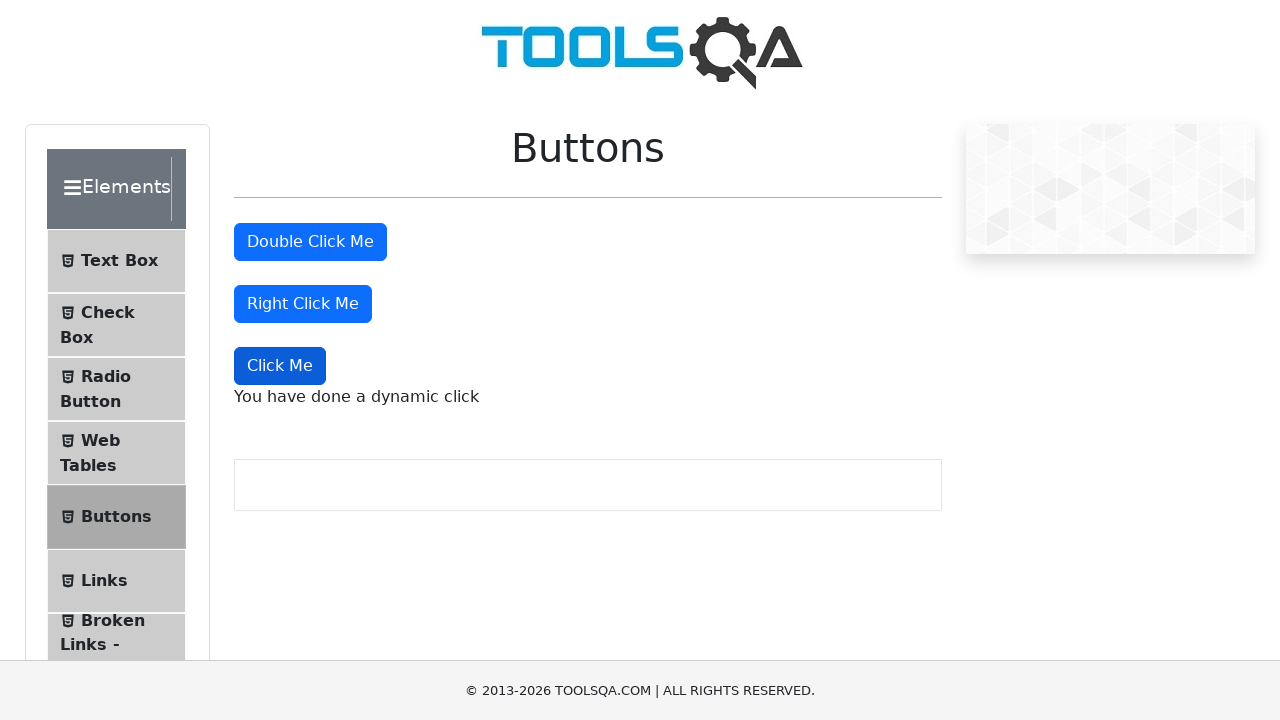

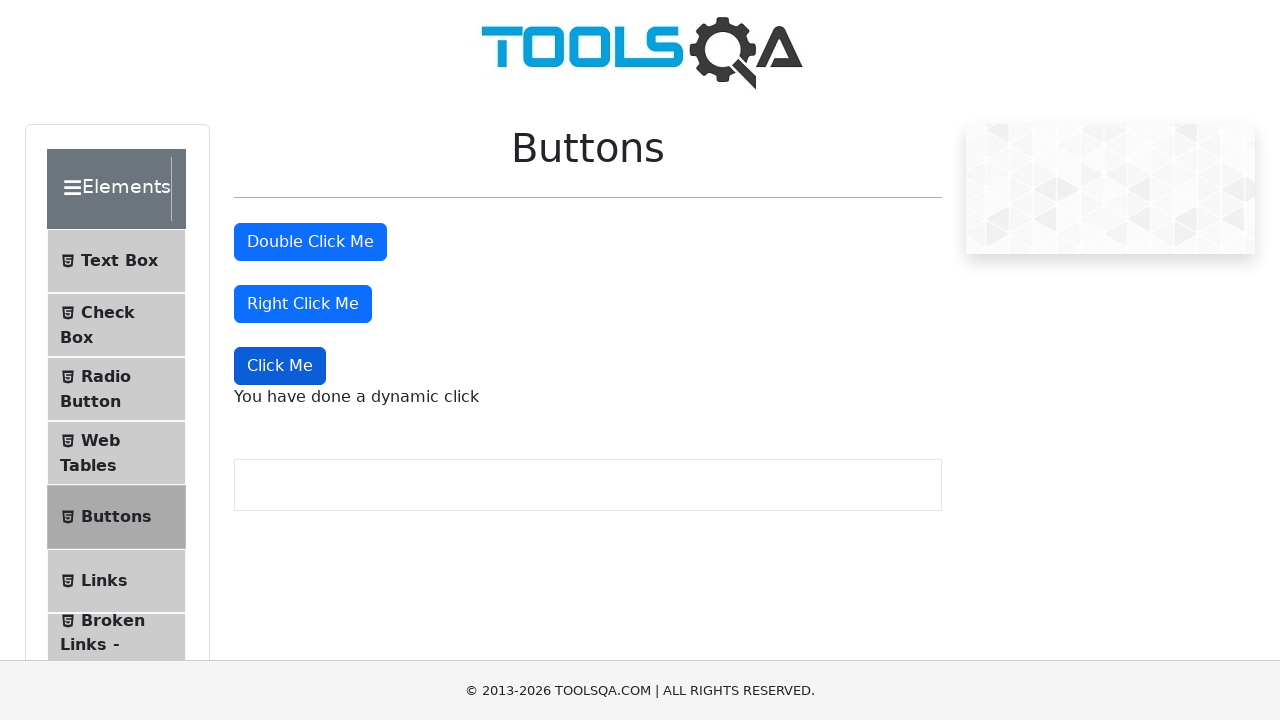